Navigates to the Sauce Labs open source page and waits for it to load

Starting URL: https://opensource.saucelabs.com/

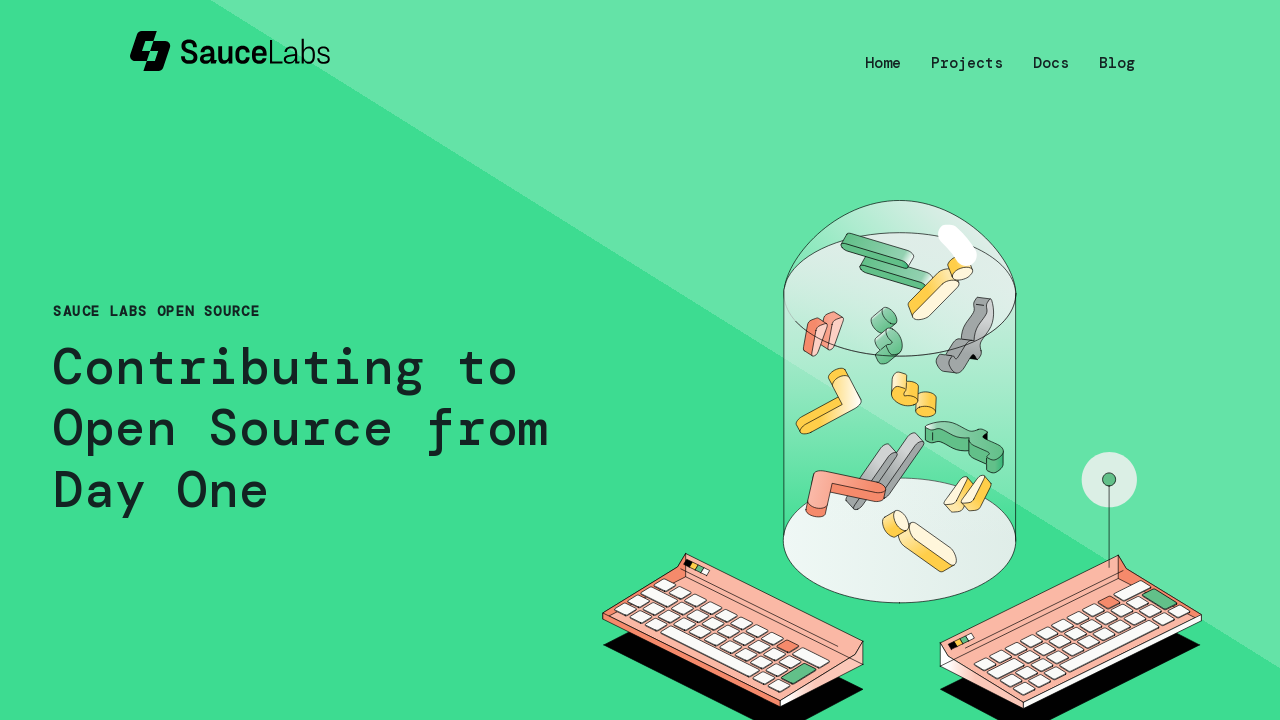

Navigated to Sauce Labs open source page
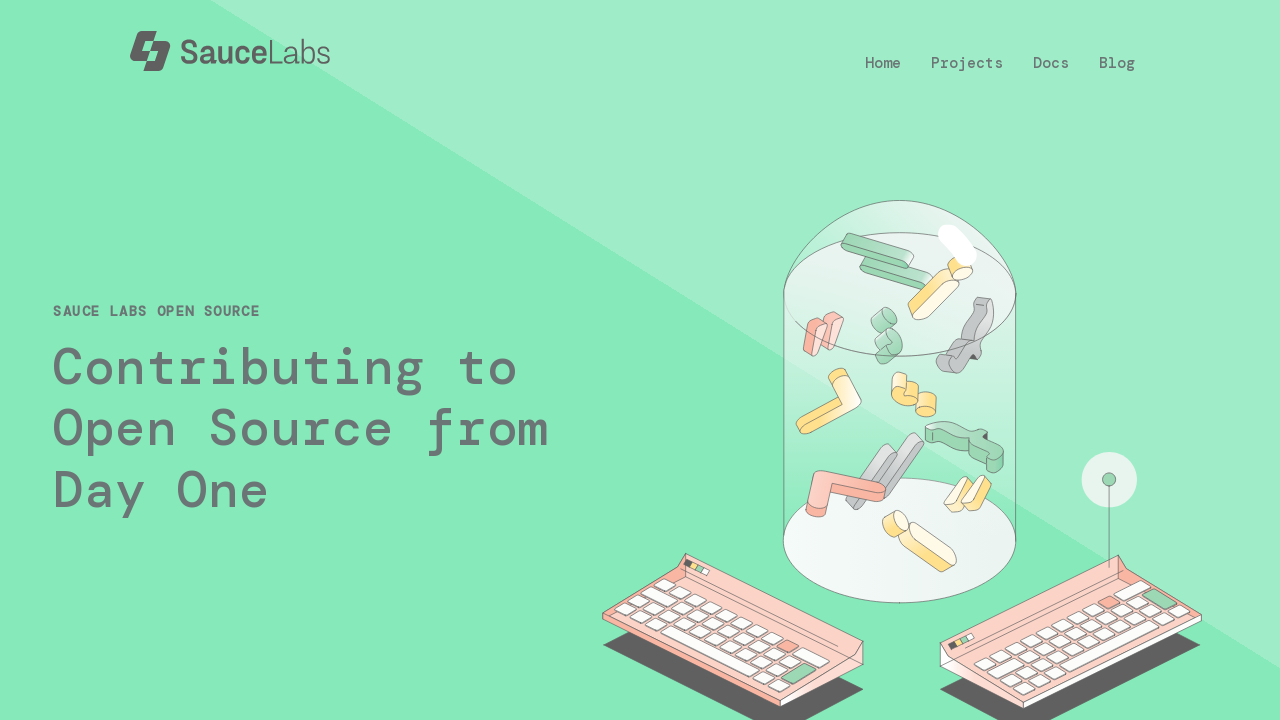

Page fully loaded and network idle
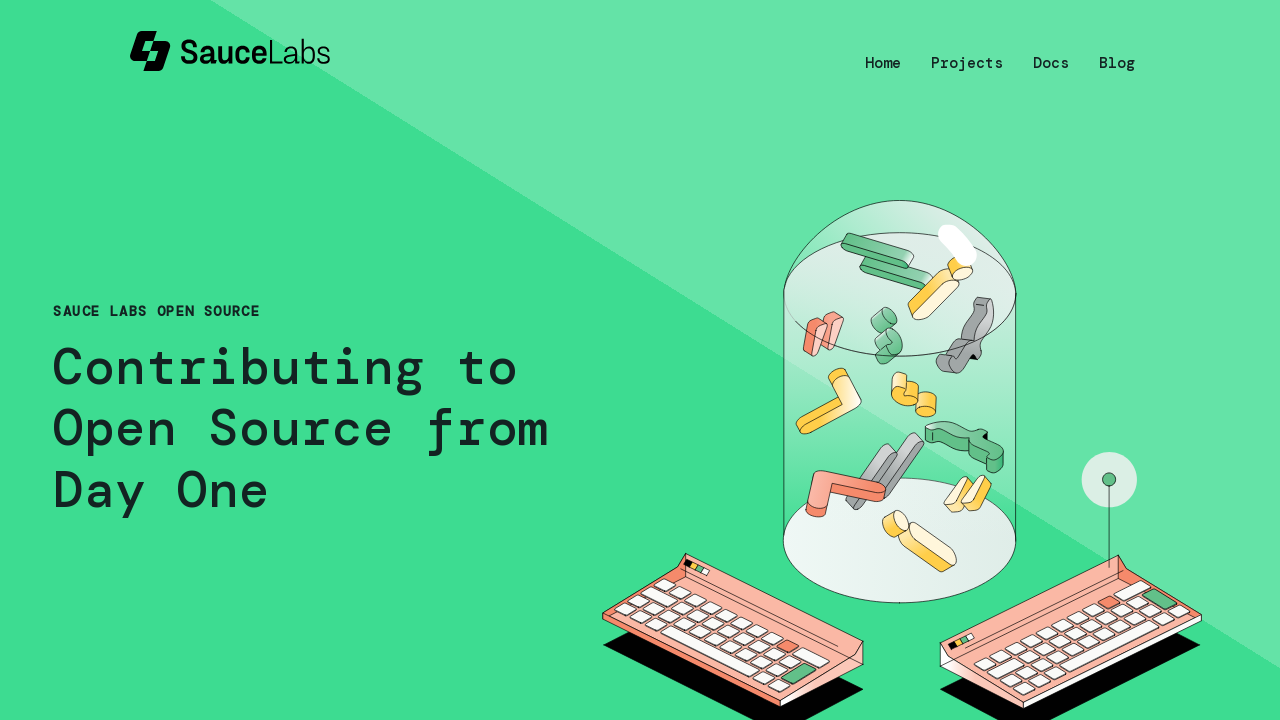

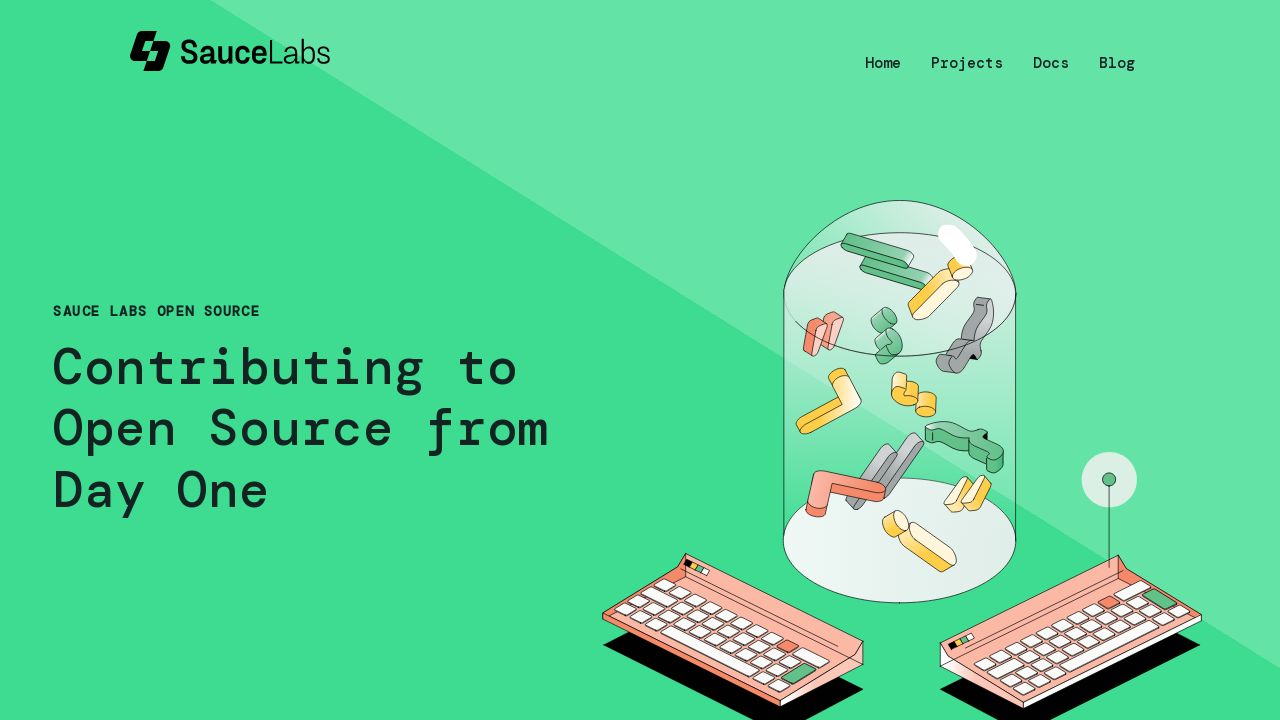